Tests checkbox and radio button interactions by clicking on a checkbox and a radio button on a web form, verifying they become selected.

Starting URL: https://bonigarcia.dev/selenium-webdriver-java/web-form.html

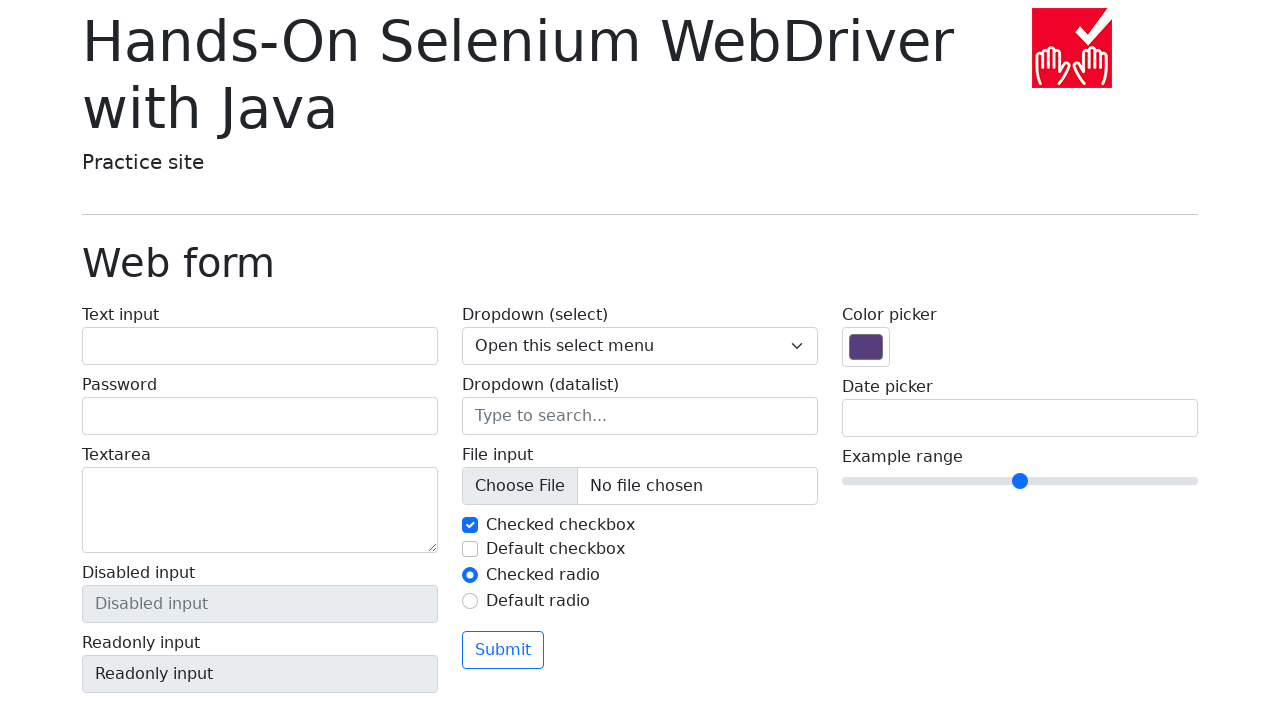

Navigated to web form page
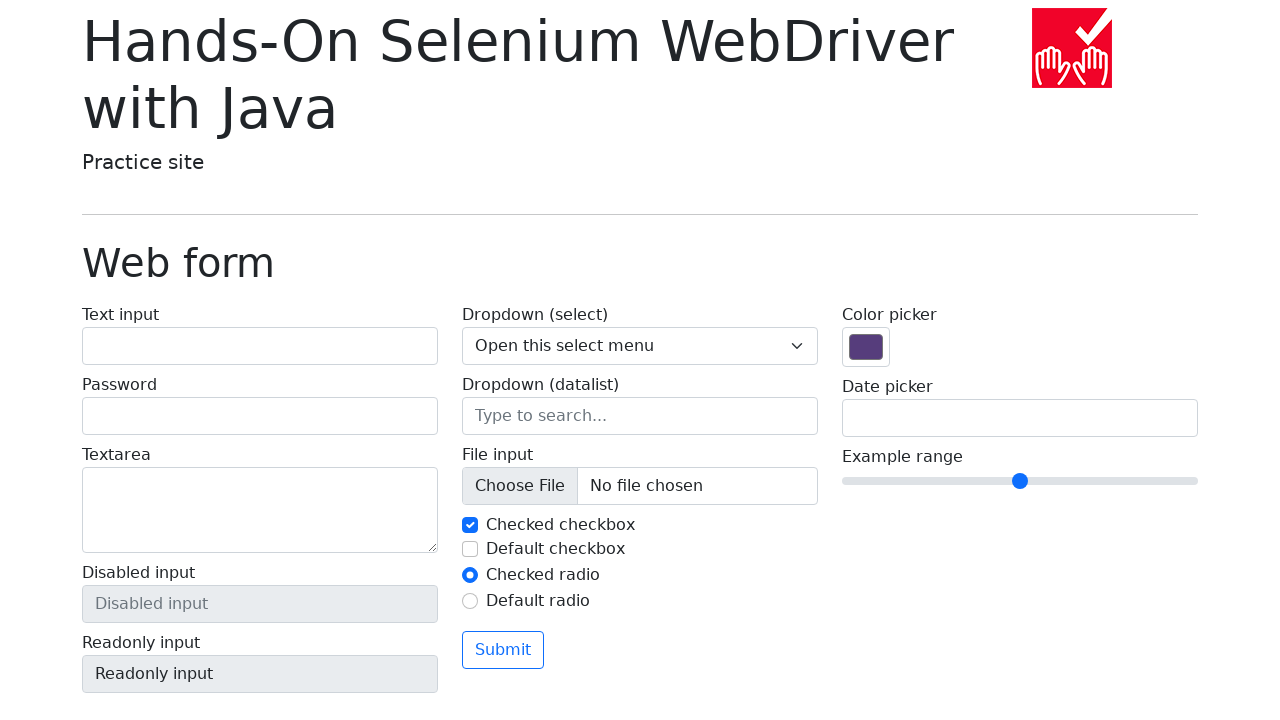

Clicked on the second checkbox at (470, 549) on #my-check-2
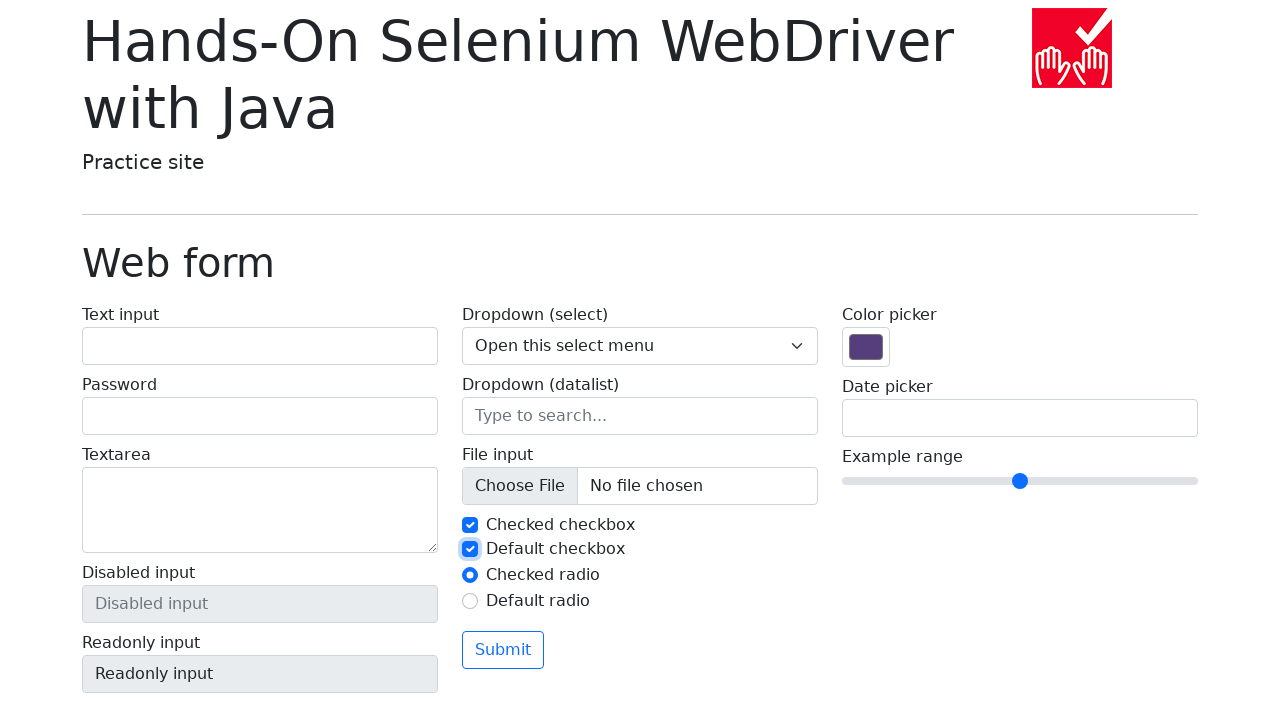

Verified that the second checkbox is selected
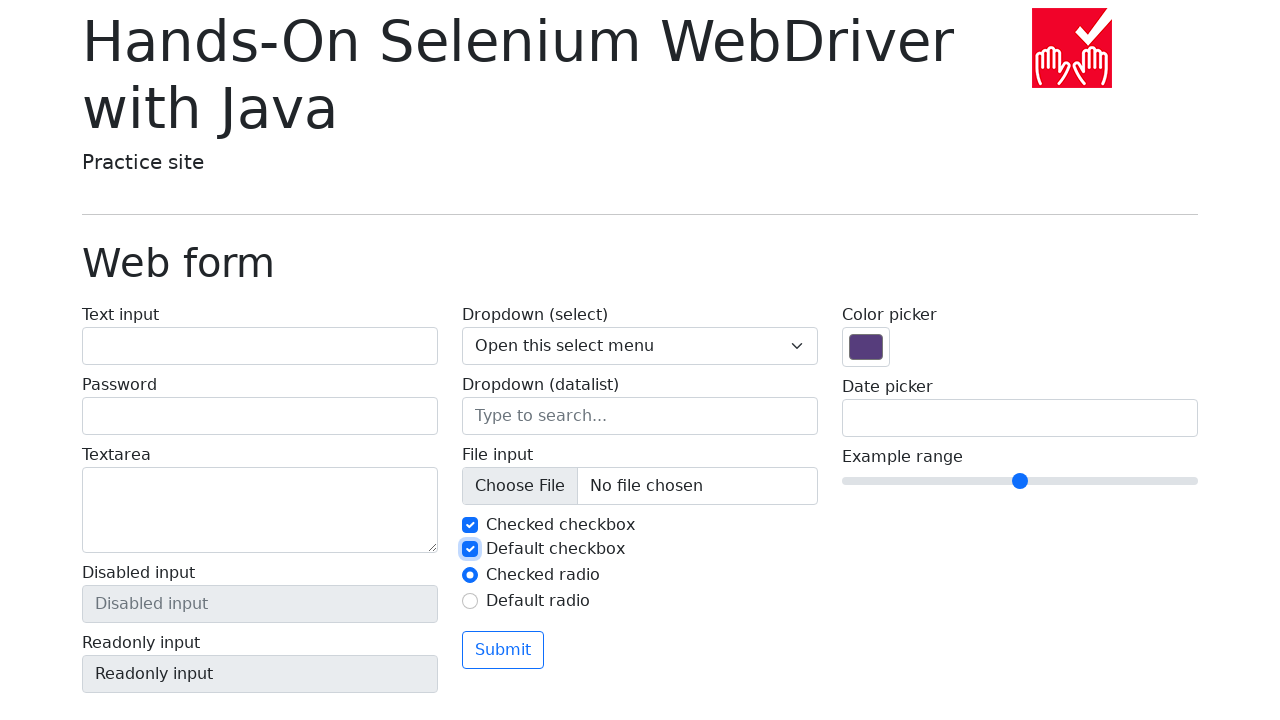

Clicked on the second radio button at (470, 601) on #my-radio-2
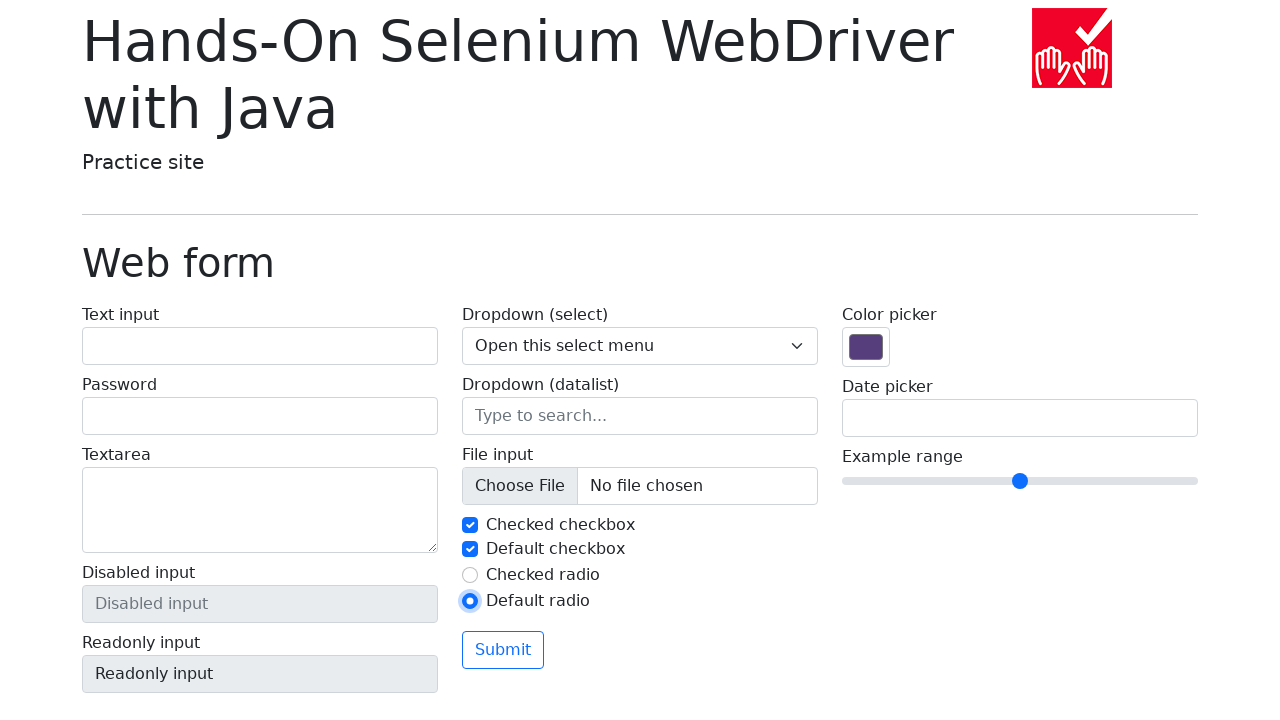

Verified that the second radio button is selected
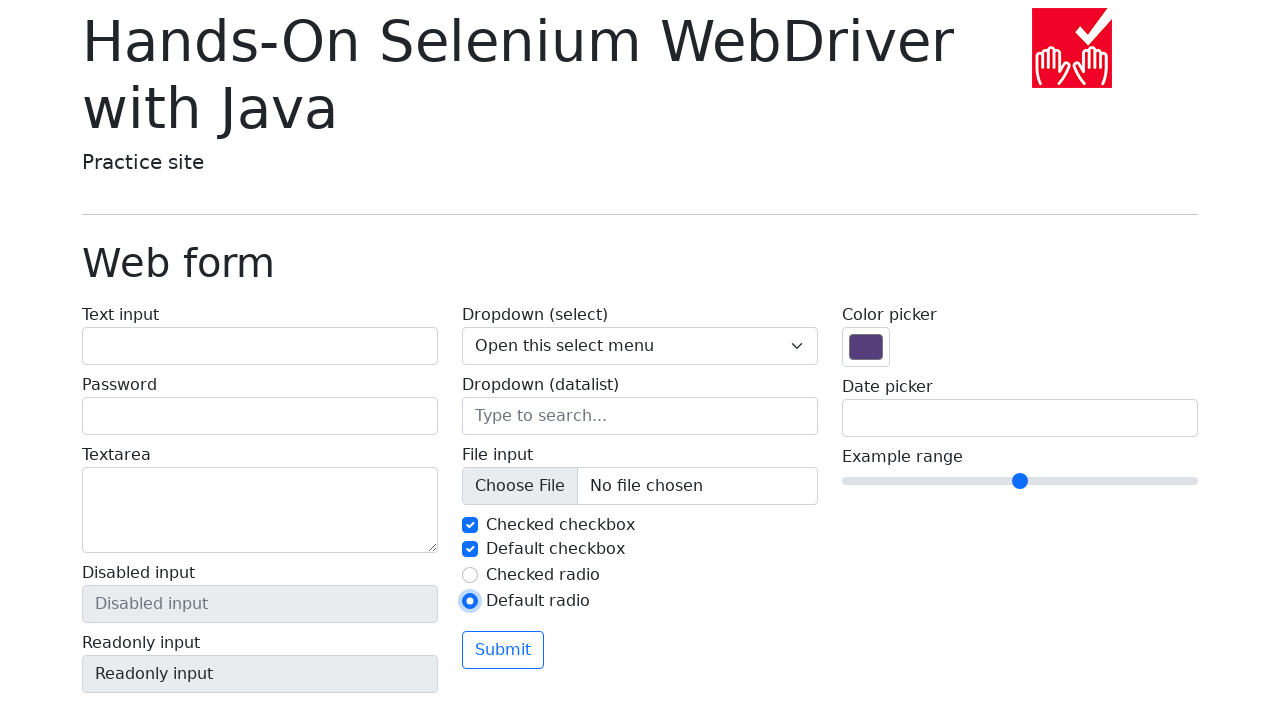

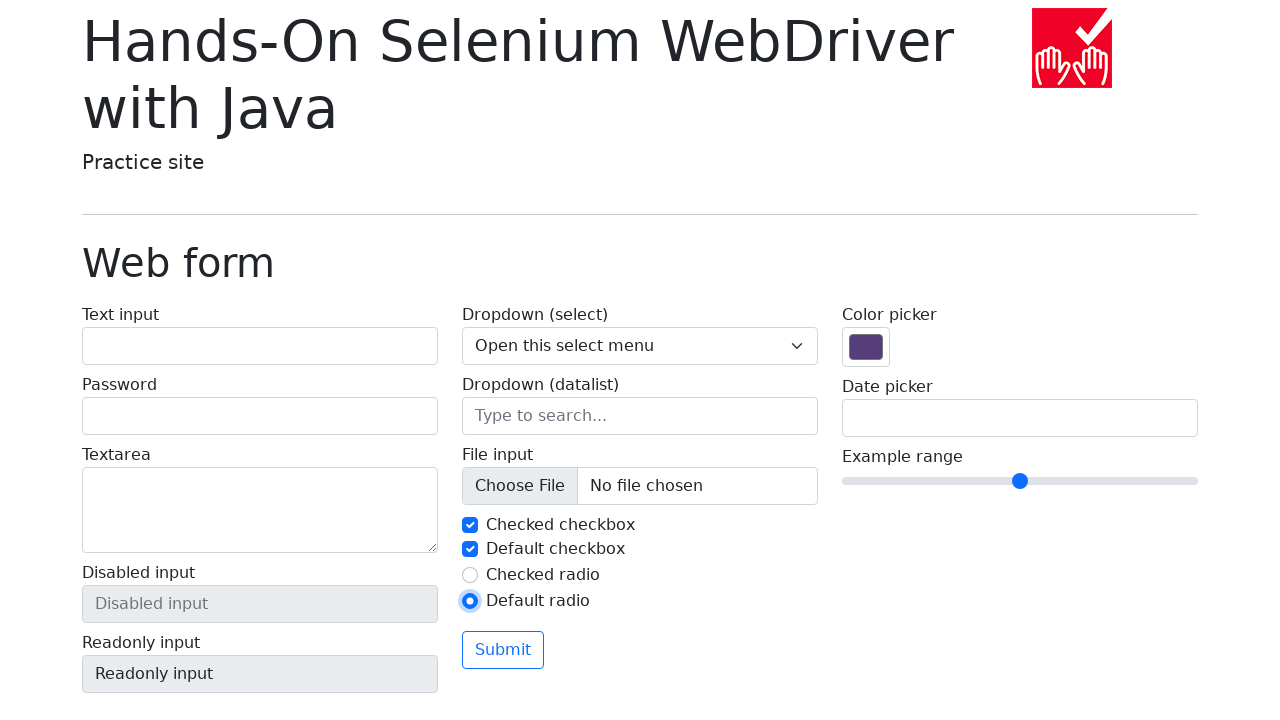